Tests form validation by submitting an incomplete practice form (missing required fields like gender and phone number) and verifying the form is not successfully submitted.

Starting URL: https://demoqa.com/automation-practice-form

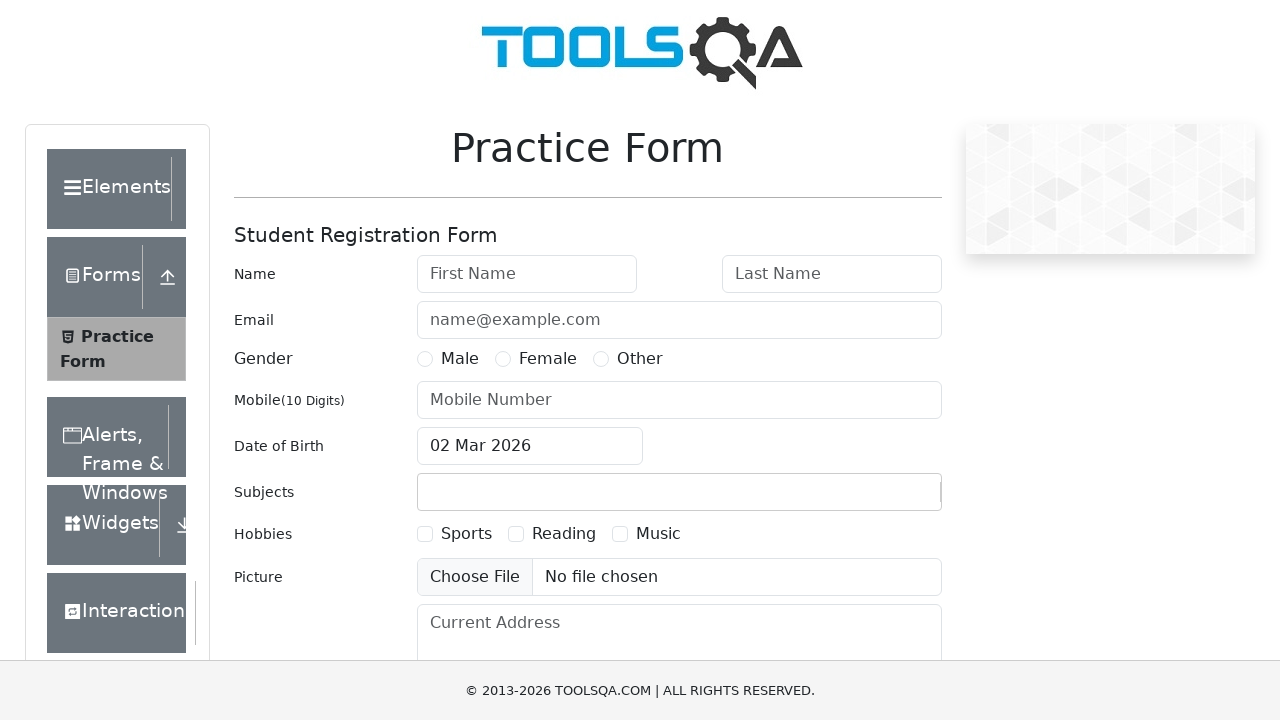

Filled first name field with 'John' on #firstName
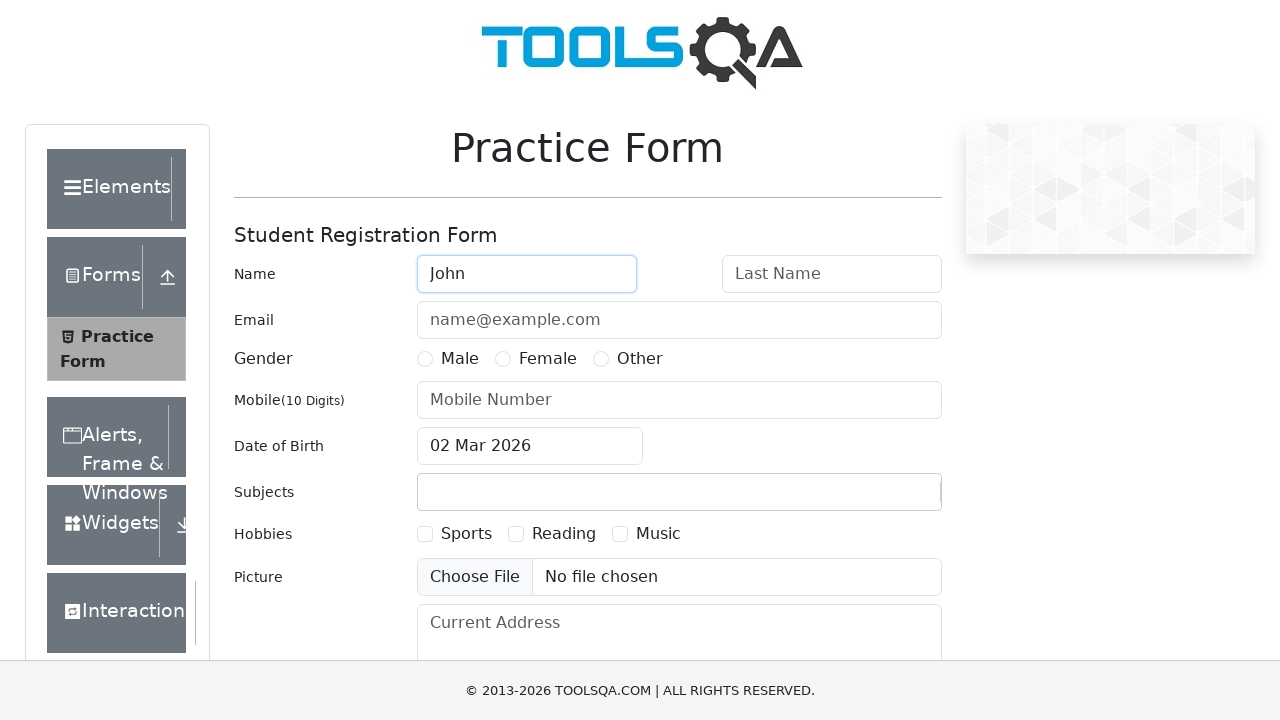

Filled last name field with 'Doe' on #lastName
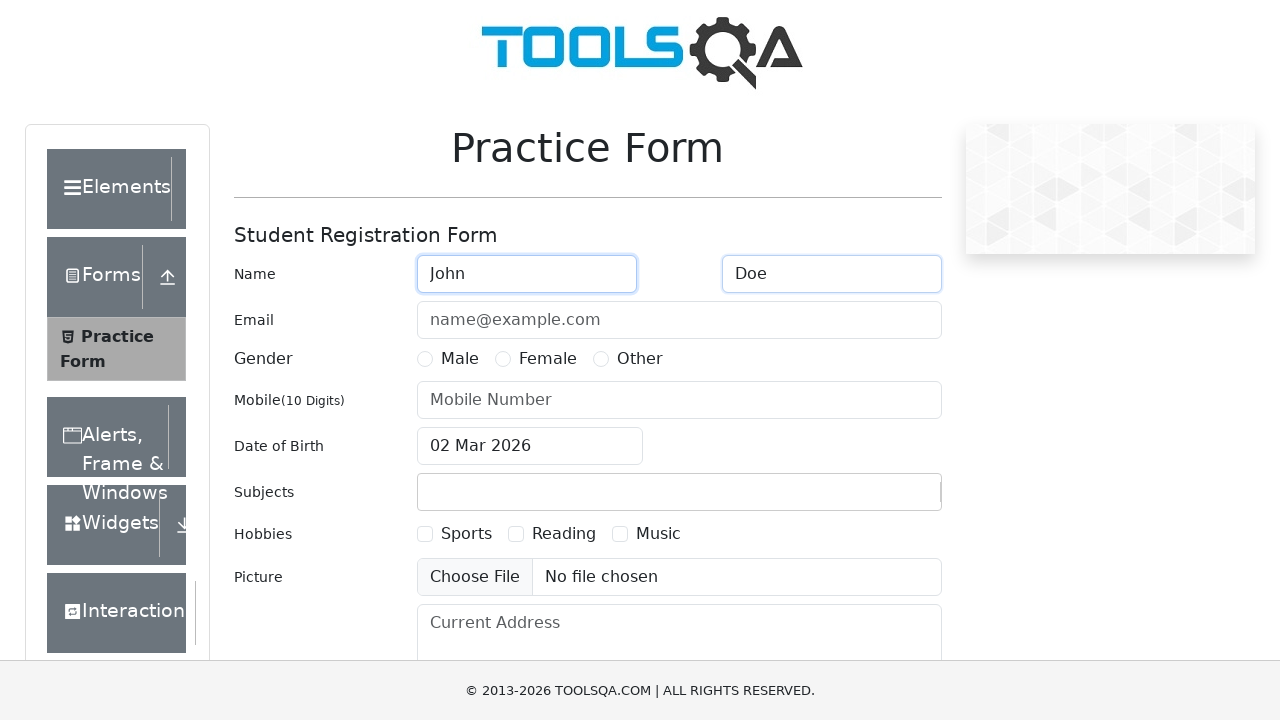

Clicked submit button with incomplete form (missing gender and phone number) at (885, 499) on #submit
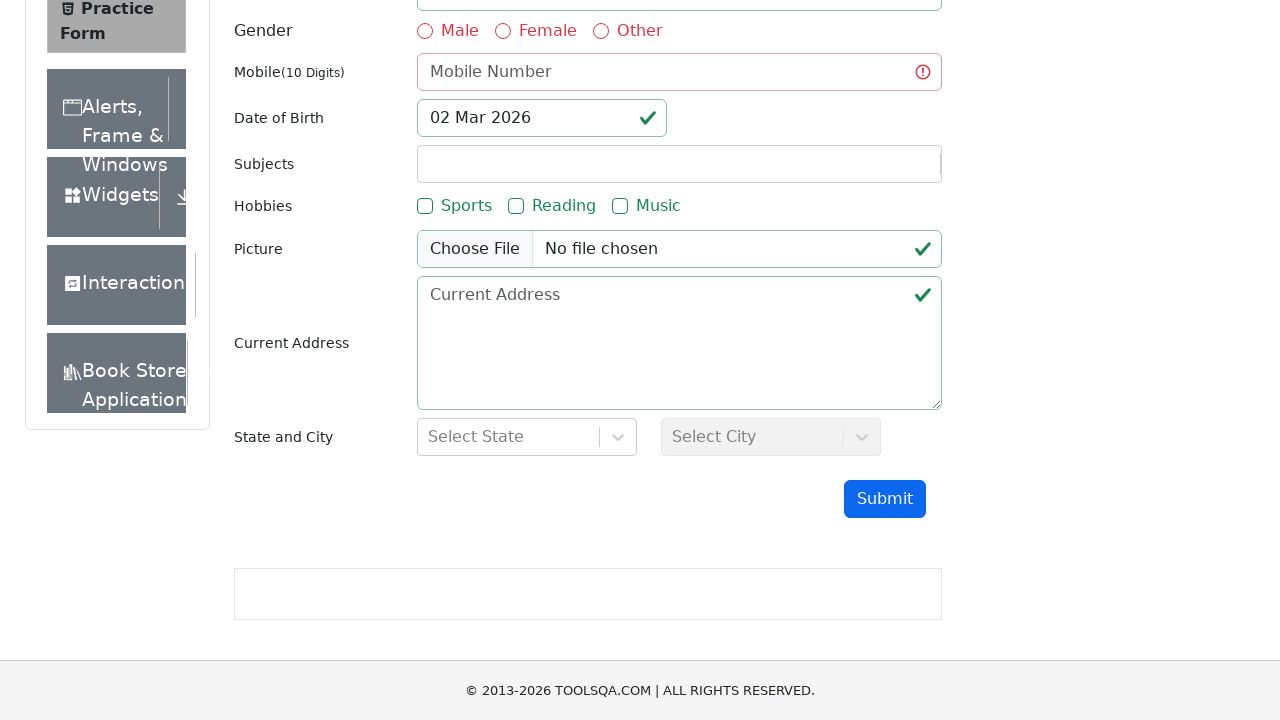

Waited 1 second for form validation to complete
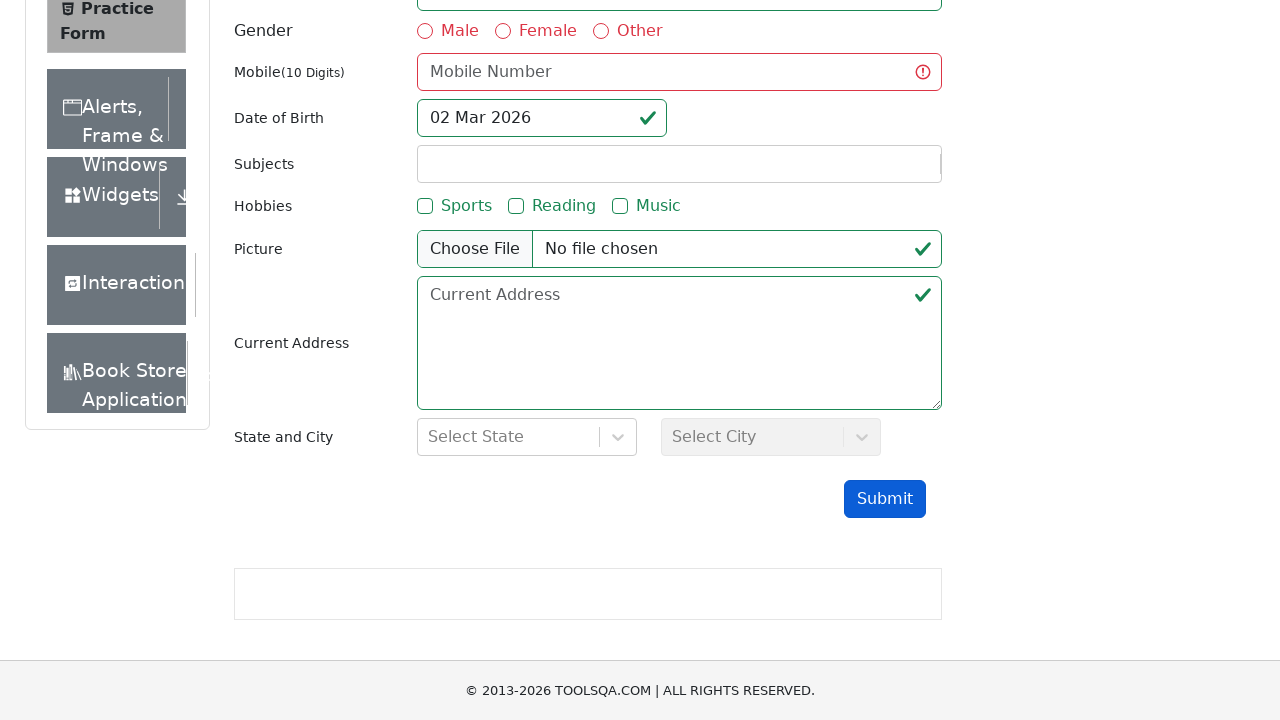

Verified success modal is not displayed - form validation prevented submission
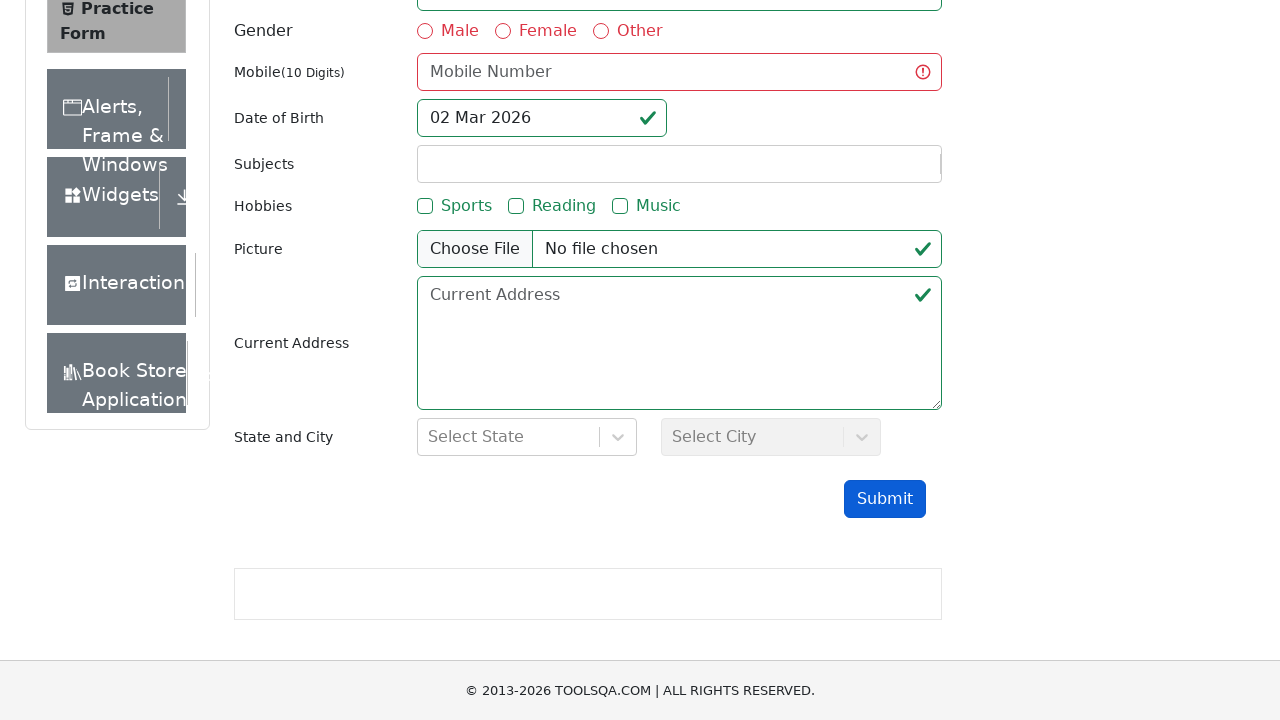

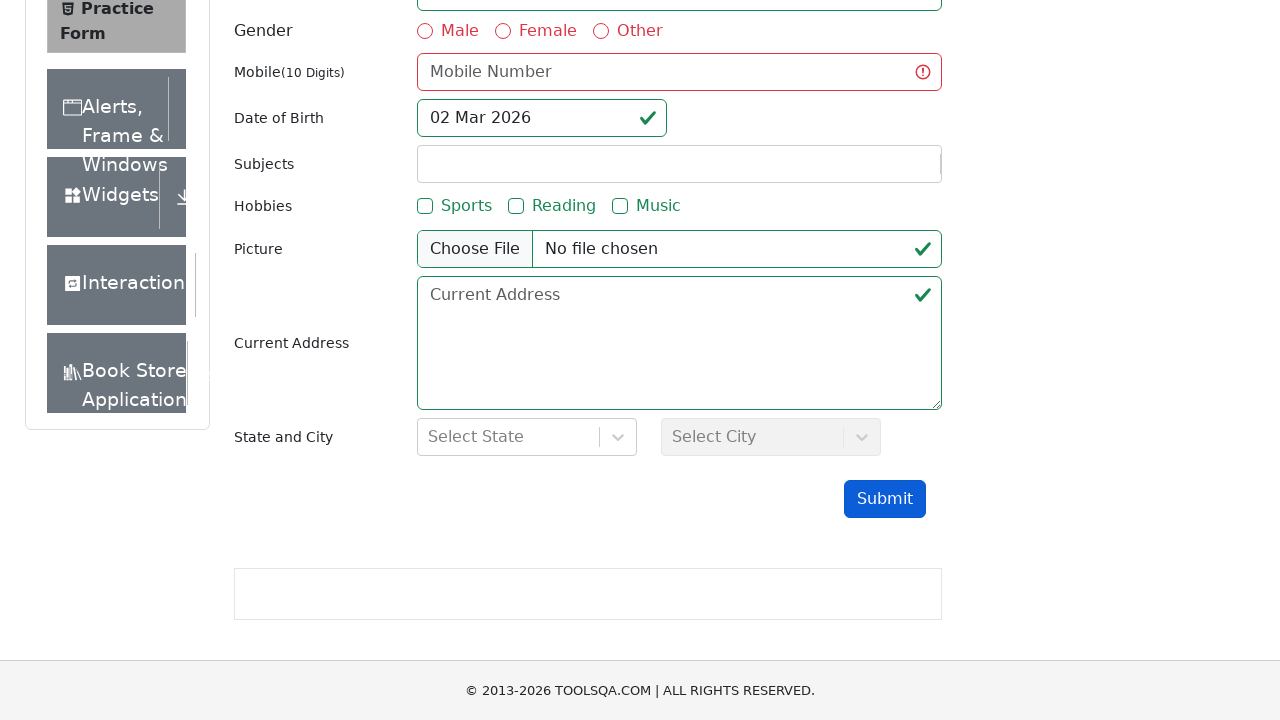